Tests clicking a button with a dynamic ID that changes on each page load

Starting URL: http://uitestingplayground.com/

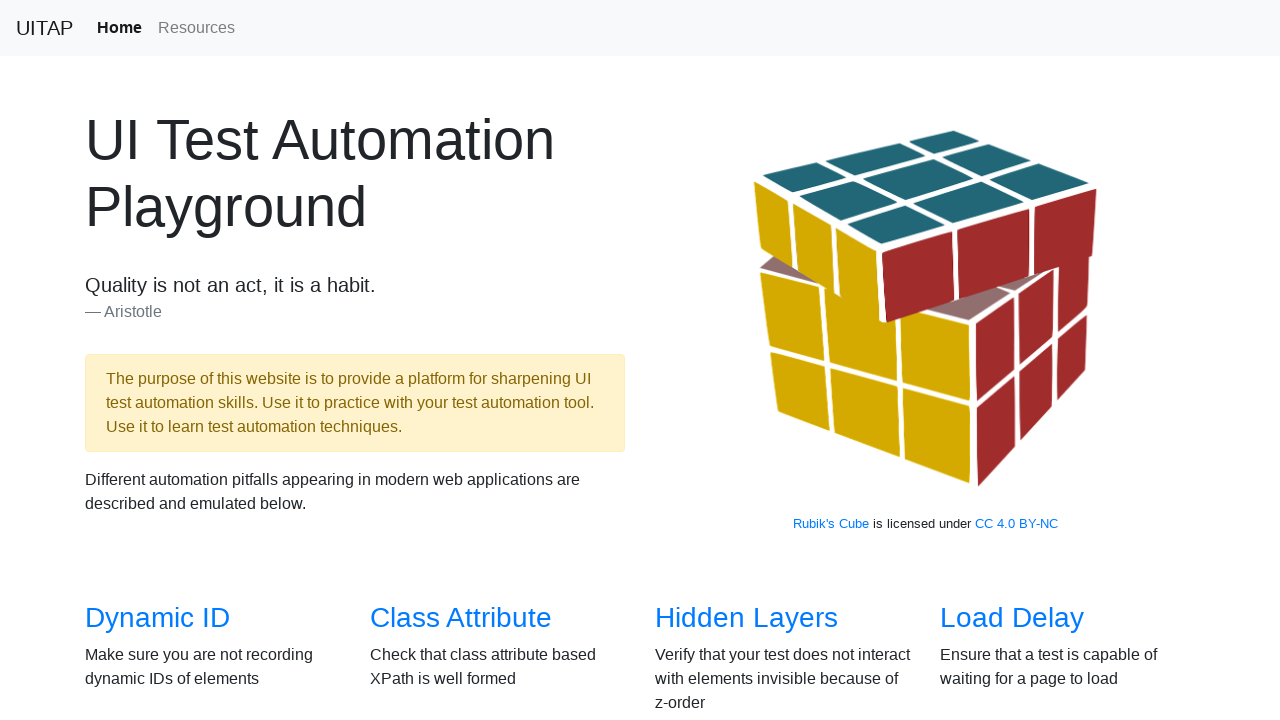

Clicked on Dynamic ID link at (158, 618) on internal:role=link[name="Dynamic ID"i]
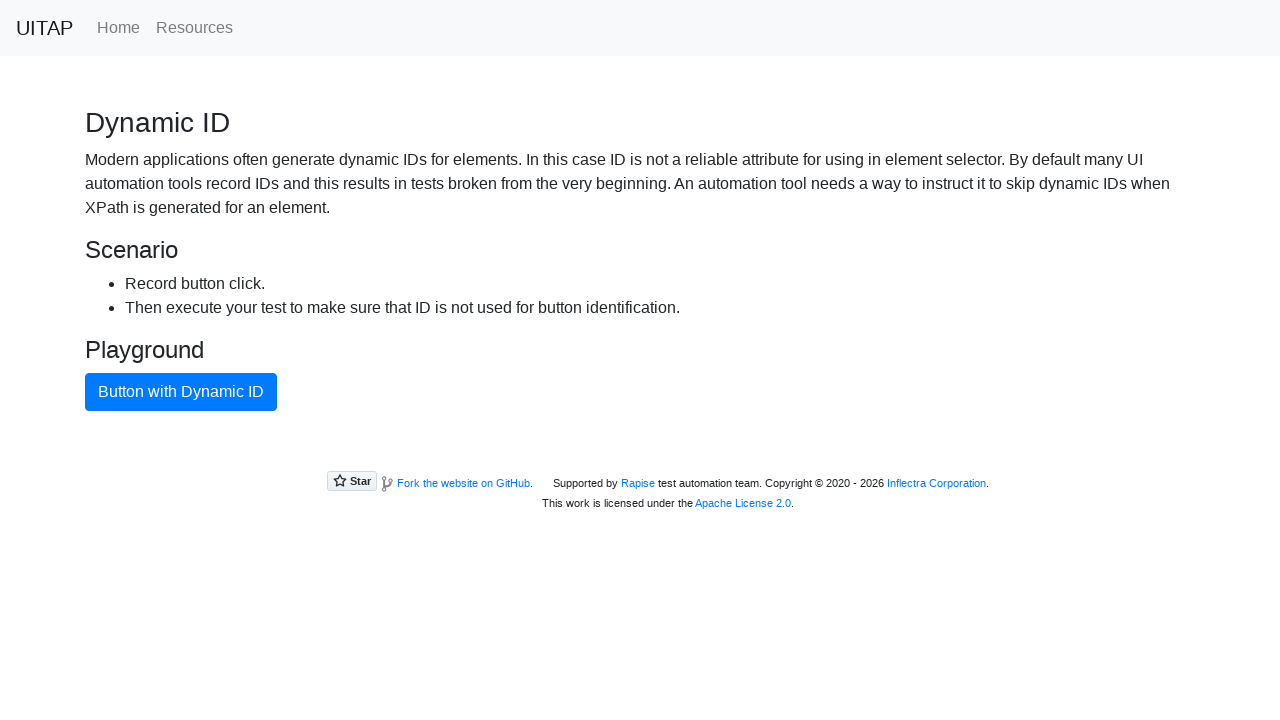

Clicked button with dynamic ID at (181, 392) on internal:role=button[name="Button with Dynamic ID"i]
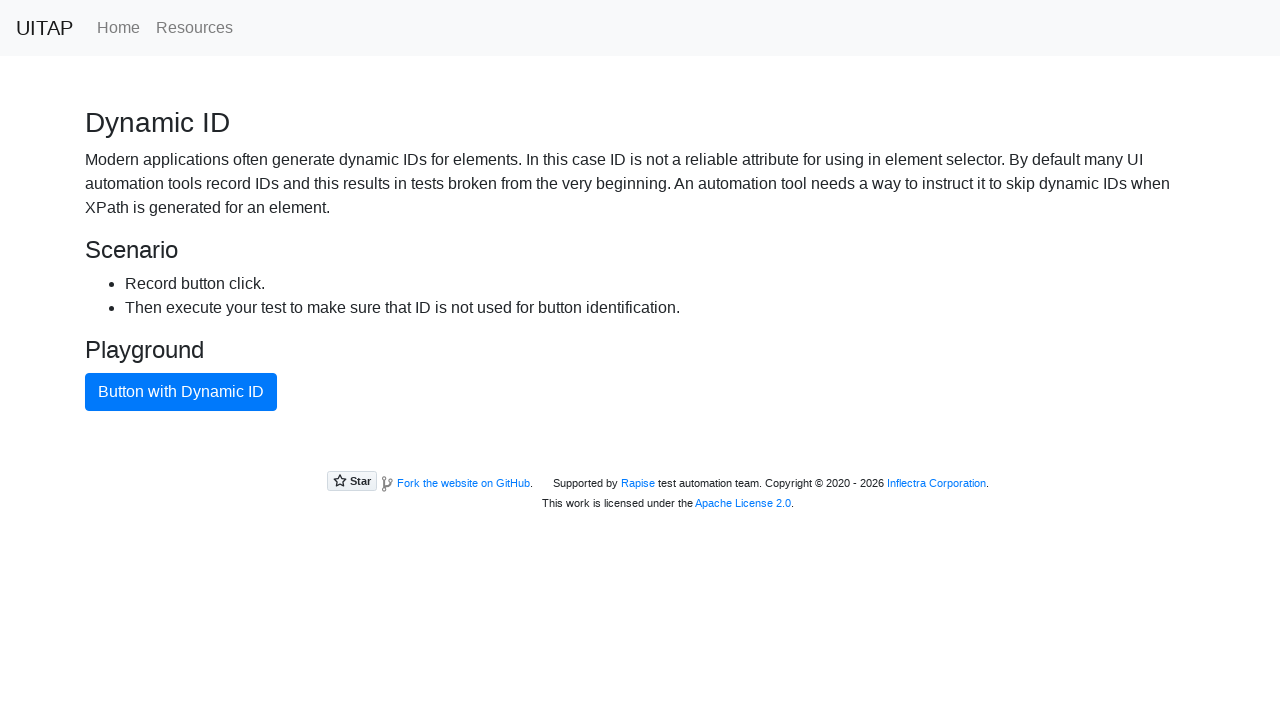

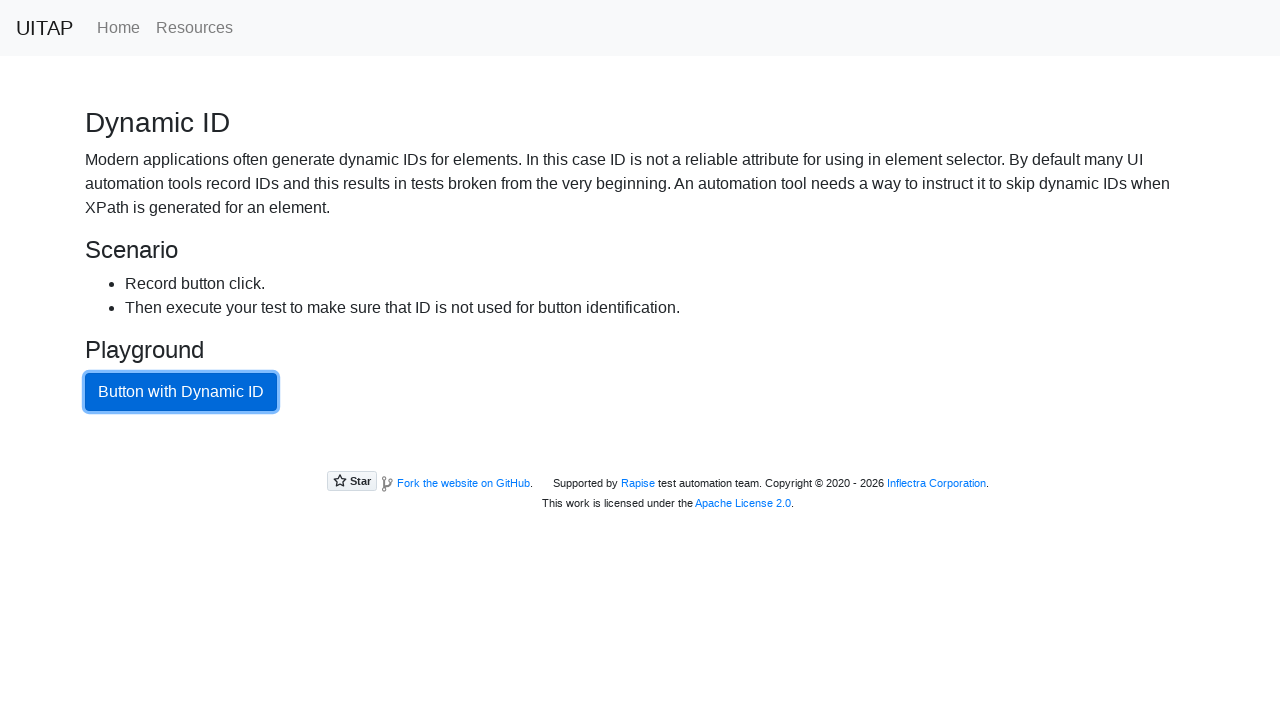